Tests the student registration form by filling all fields (name, email, gender, mobile, date of birth, subjects, picture upload, address, state, city) and submitting the form to verify a confirmation modal appears.

Starting URL: https://demoqa.com/automation-practice-form

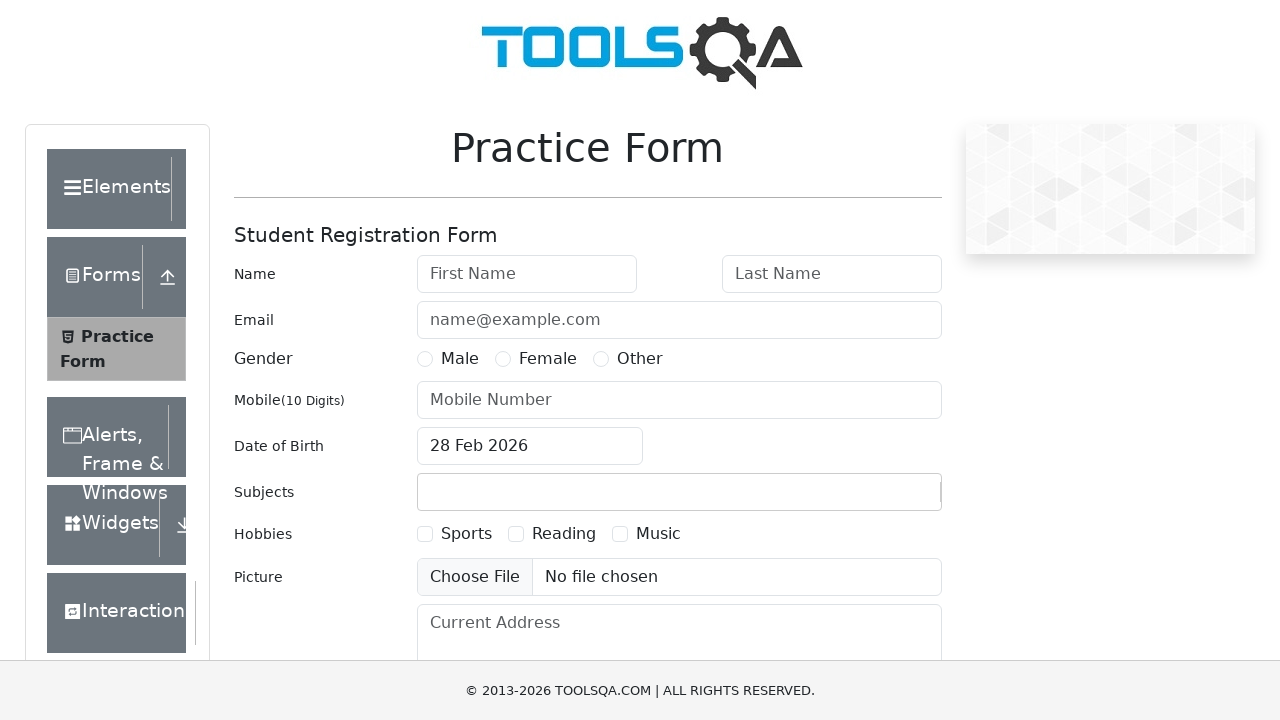

Filled first name field with 'Michael' on #firstName
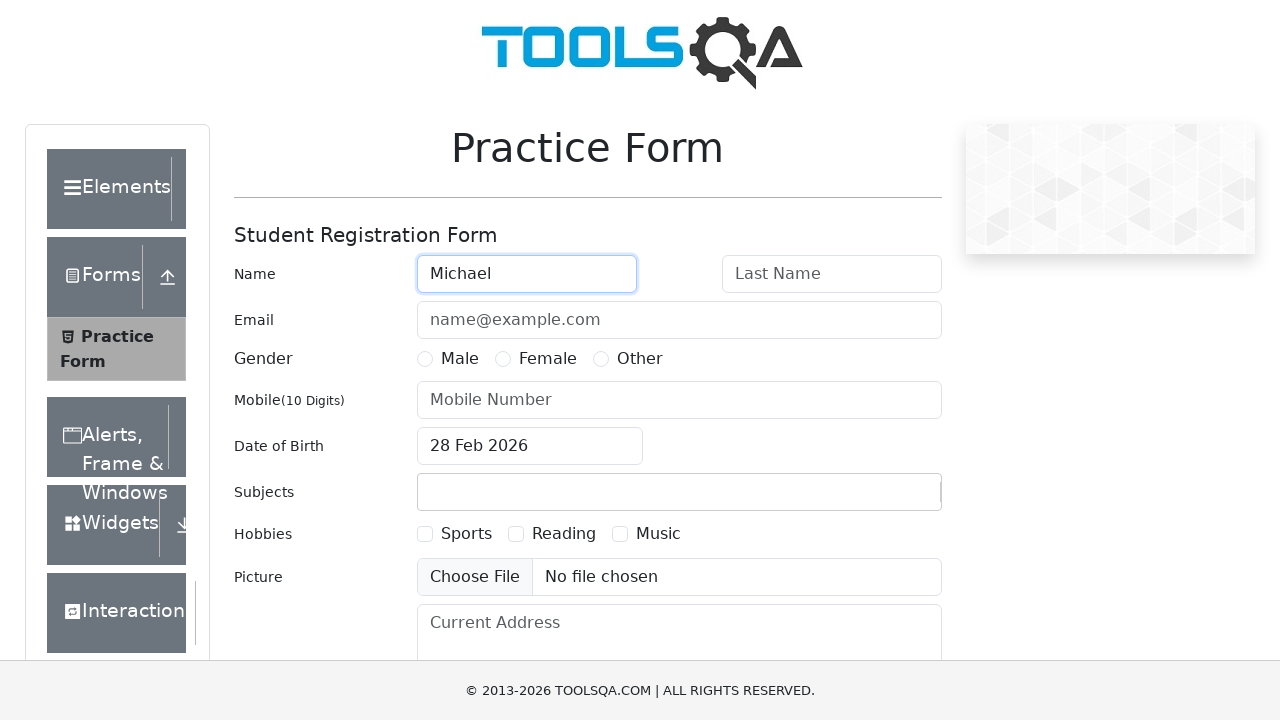

Filled last name field with 'Johnson' on #lastName
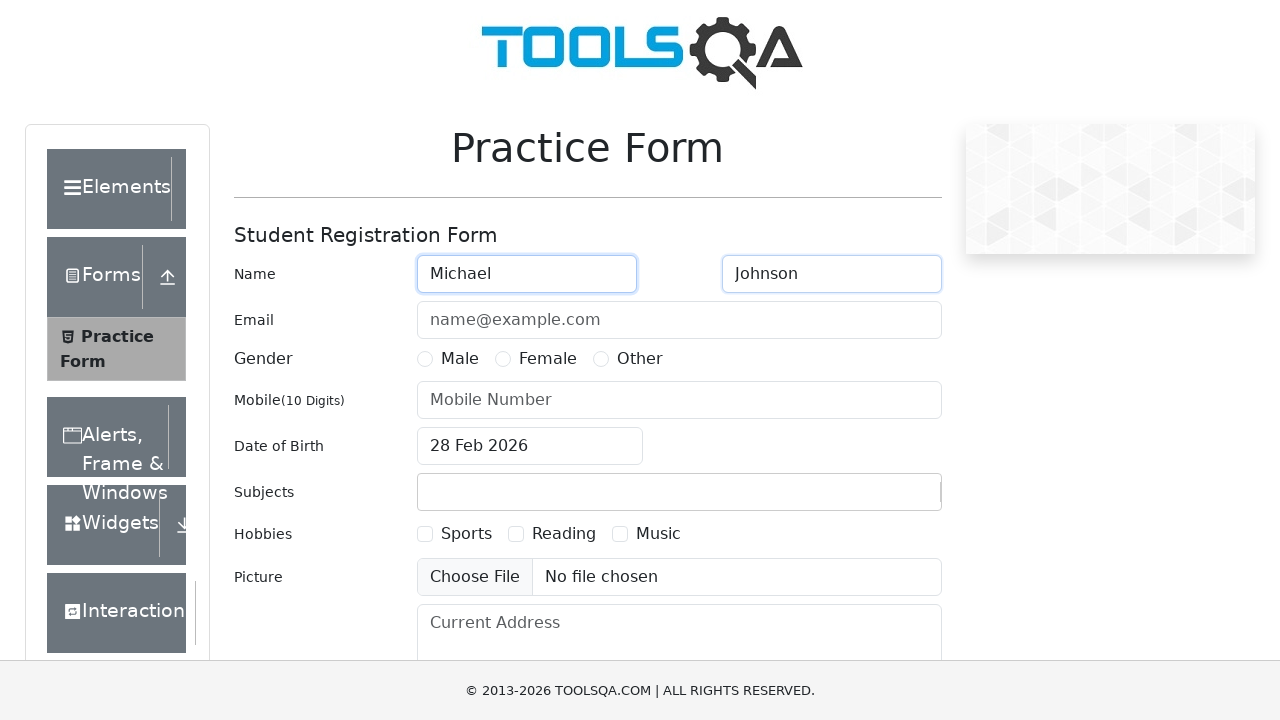

Filled email field with 'michael.johnson@example.com' on #userEmail
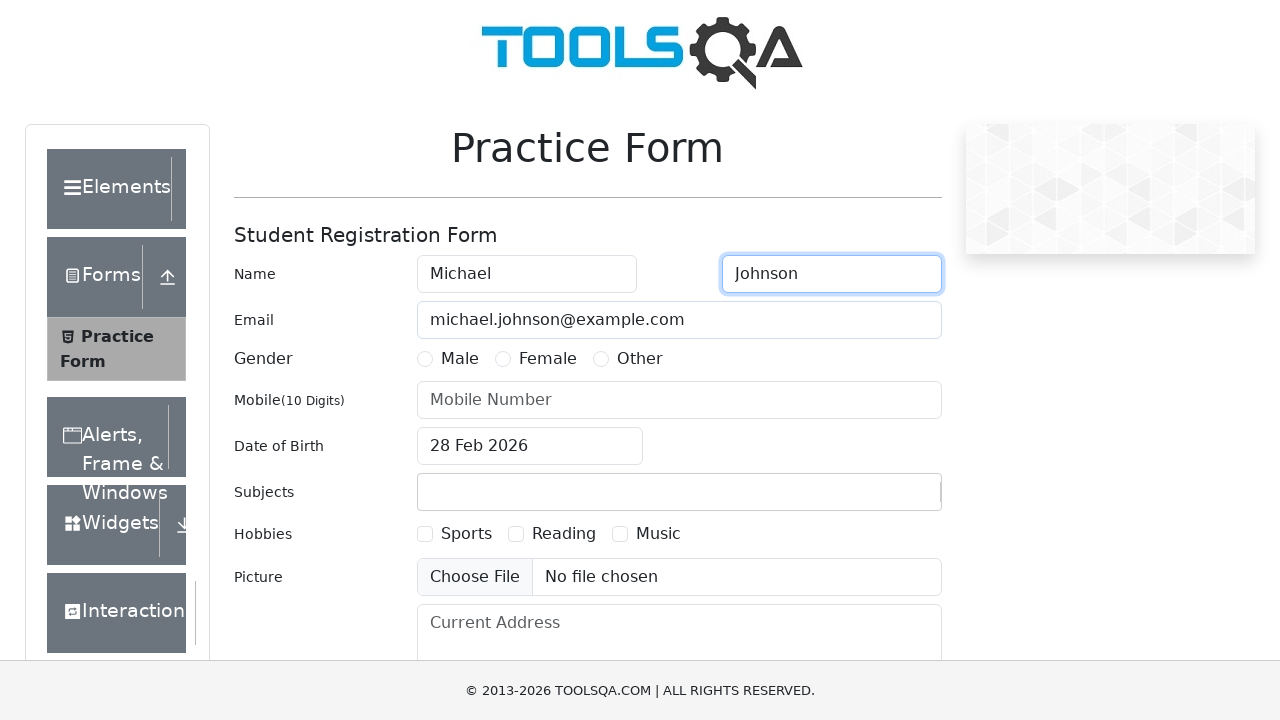

Selected Male gender option at (460, 359) on label[for='gender-radio-1']
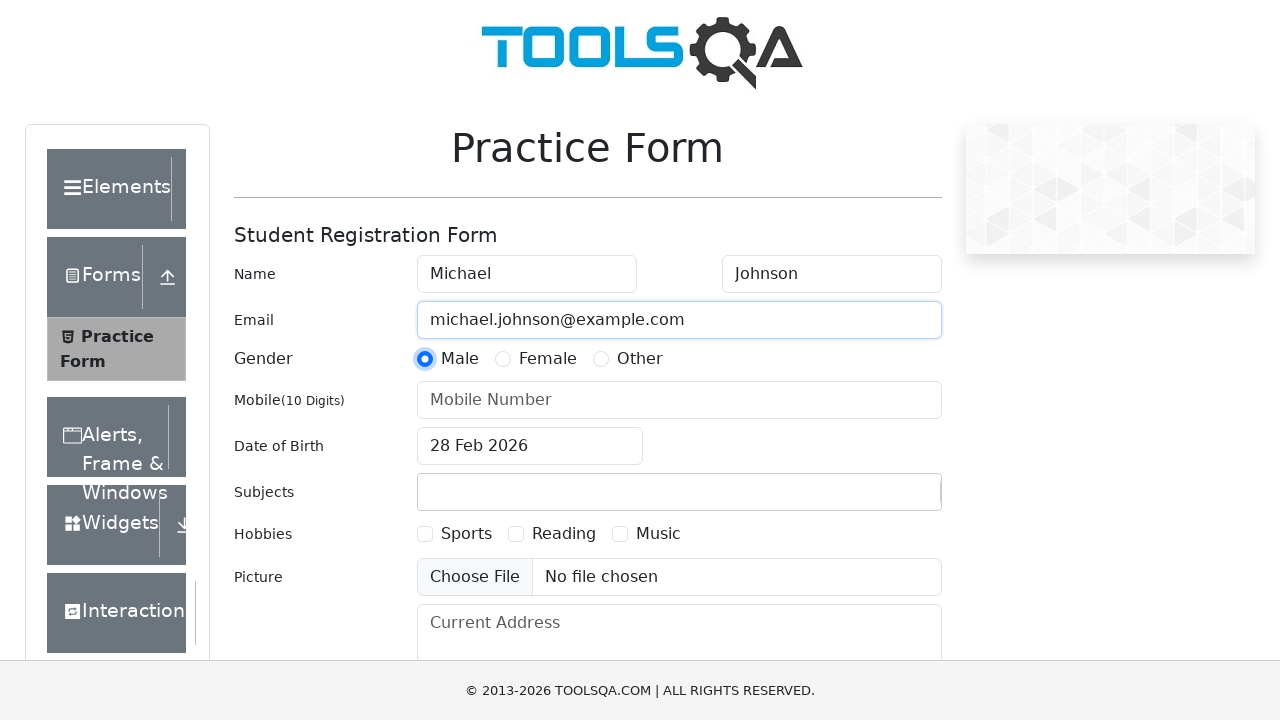

Filled mobile number field with '5551234567' on #userNumber
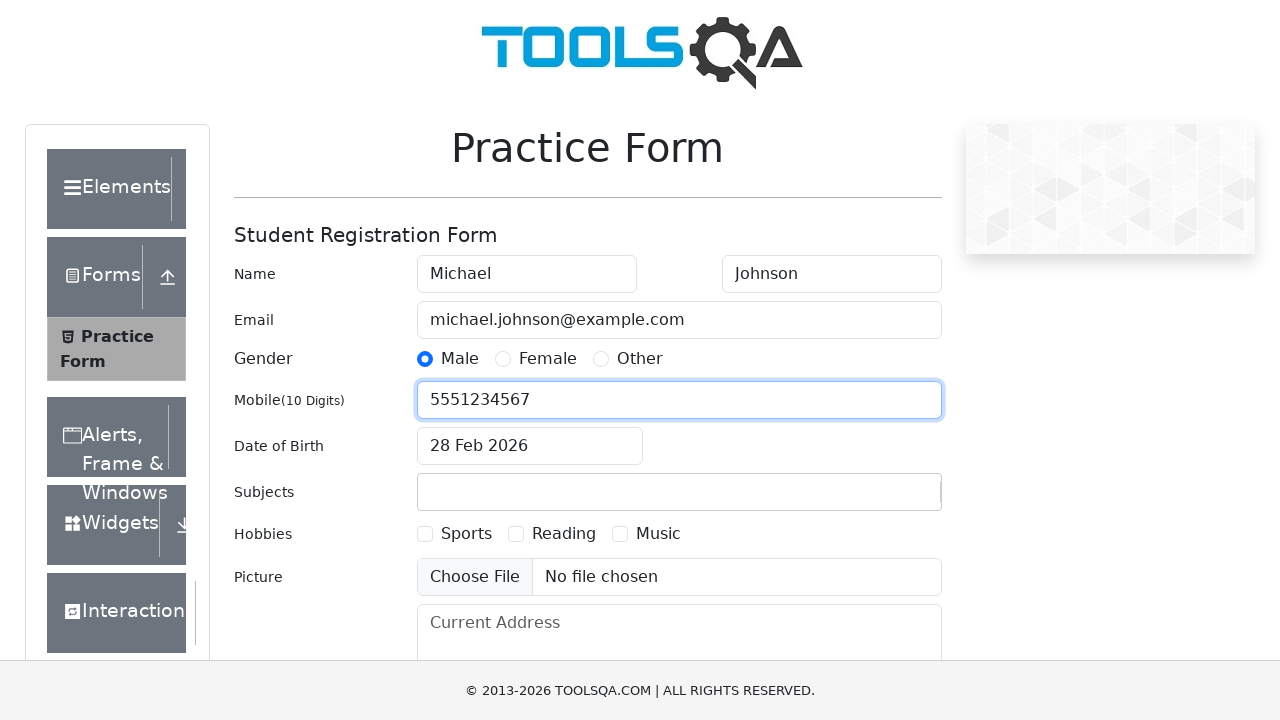

Clicked date of birth field to open calendar at (530, 446) on #dateOfBirthInput
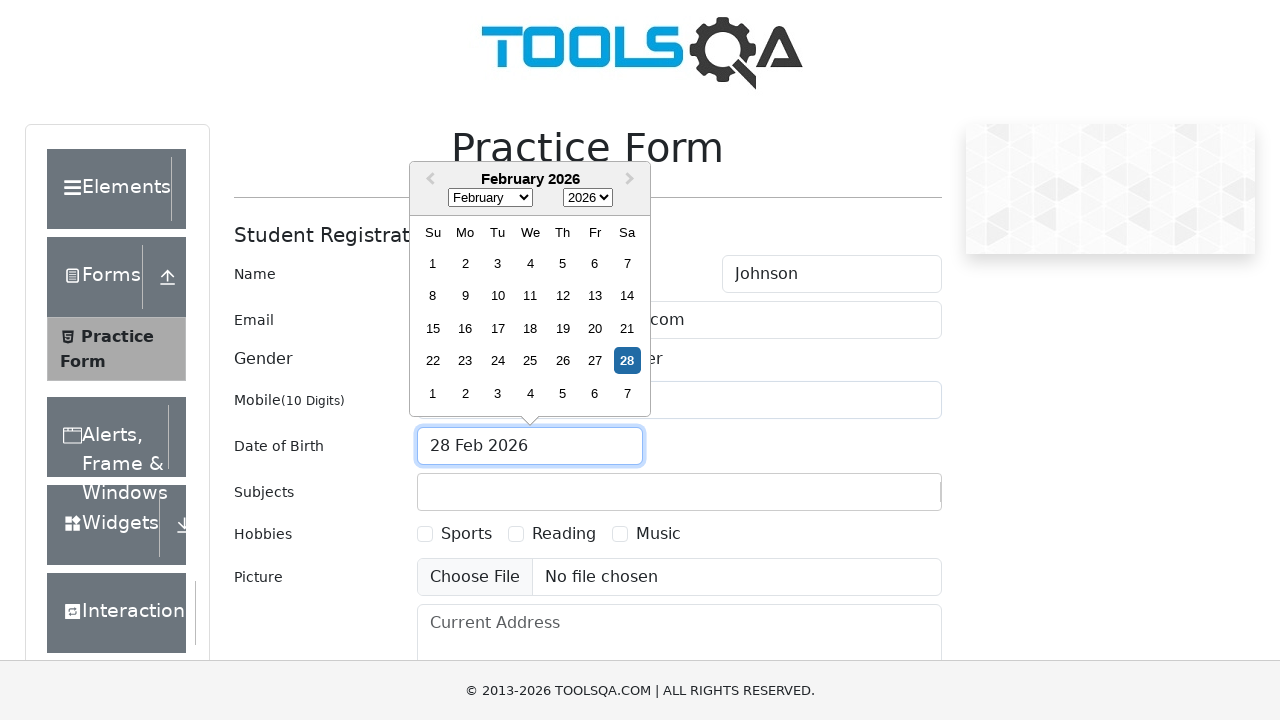

Selected month 5 (June) from date picker on .react-datepicker__month-select
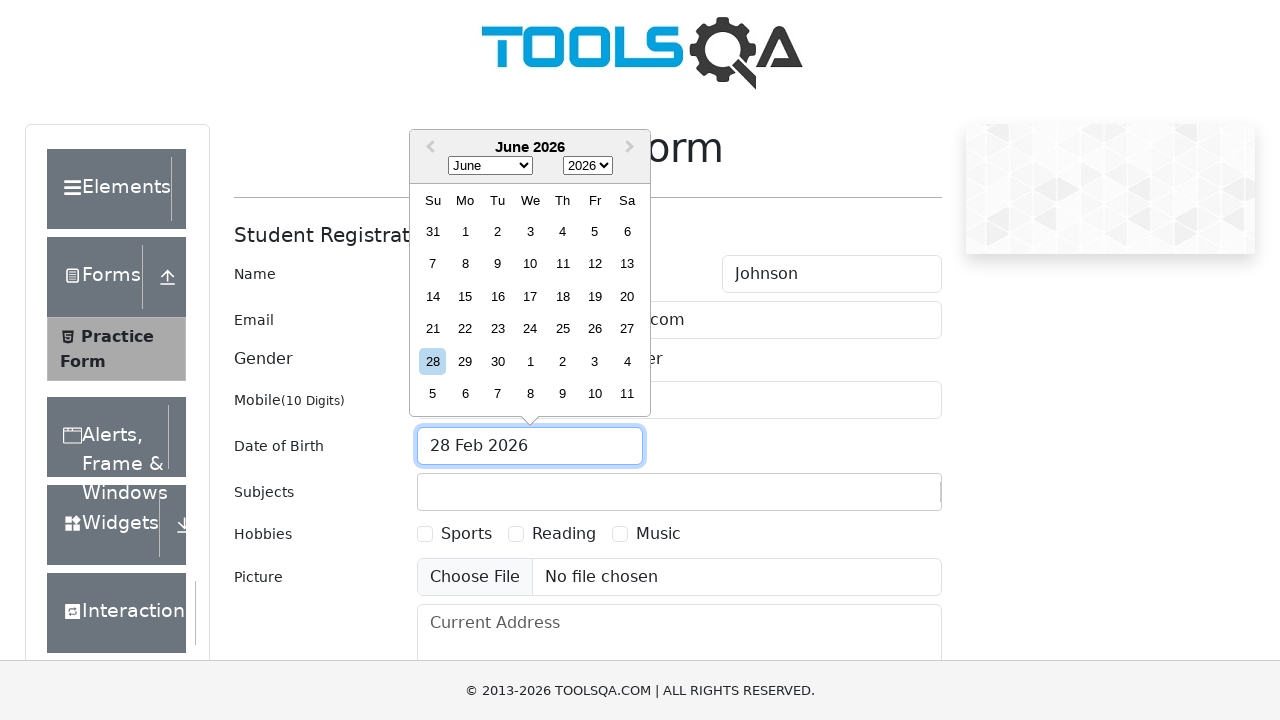

Selected year 1995 from date picker on .react-datepicker__year-select
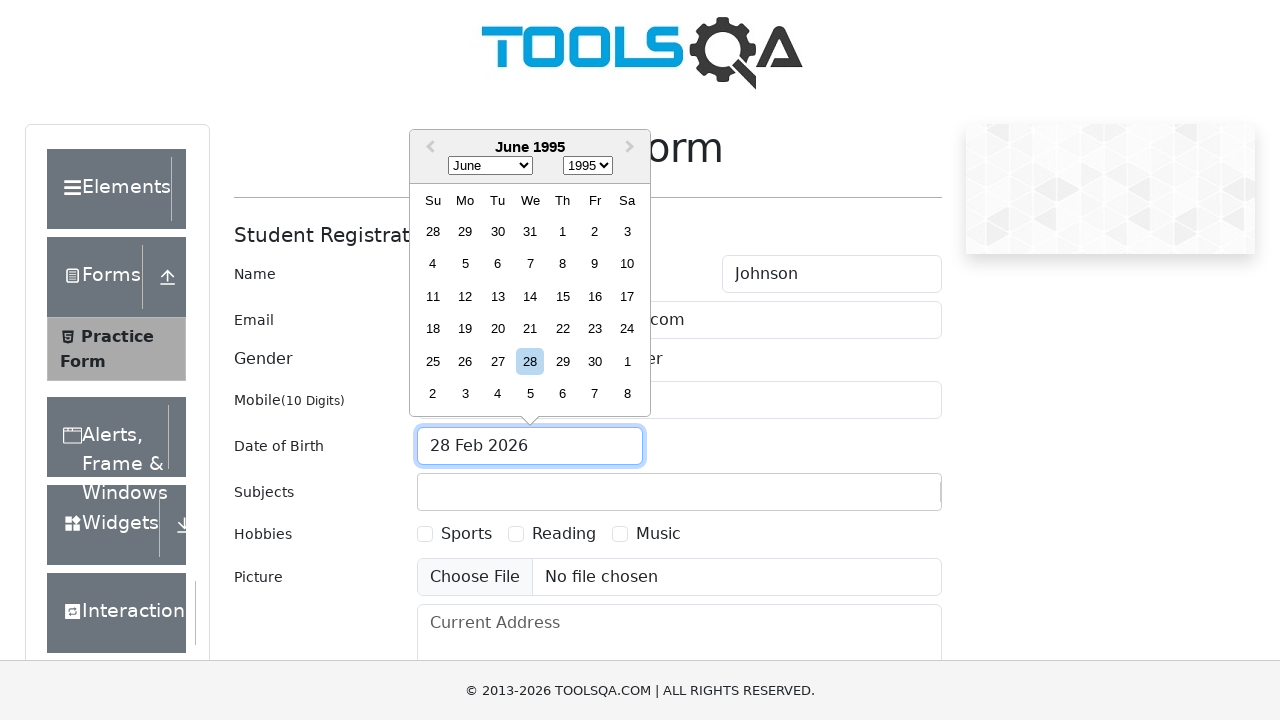

Selected day 15 from date picker at (562, 296) on .react-datepicker__day--015:not(.react-datepicker__day--outside-month)
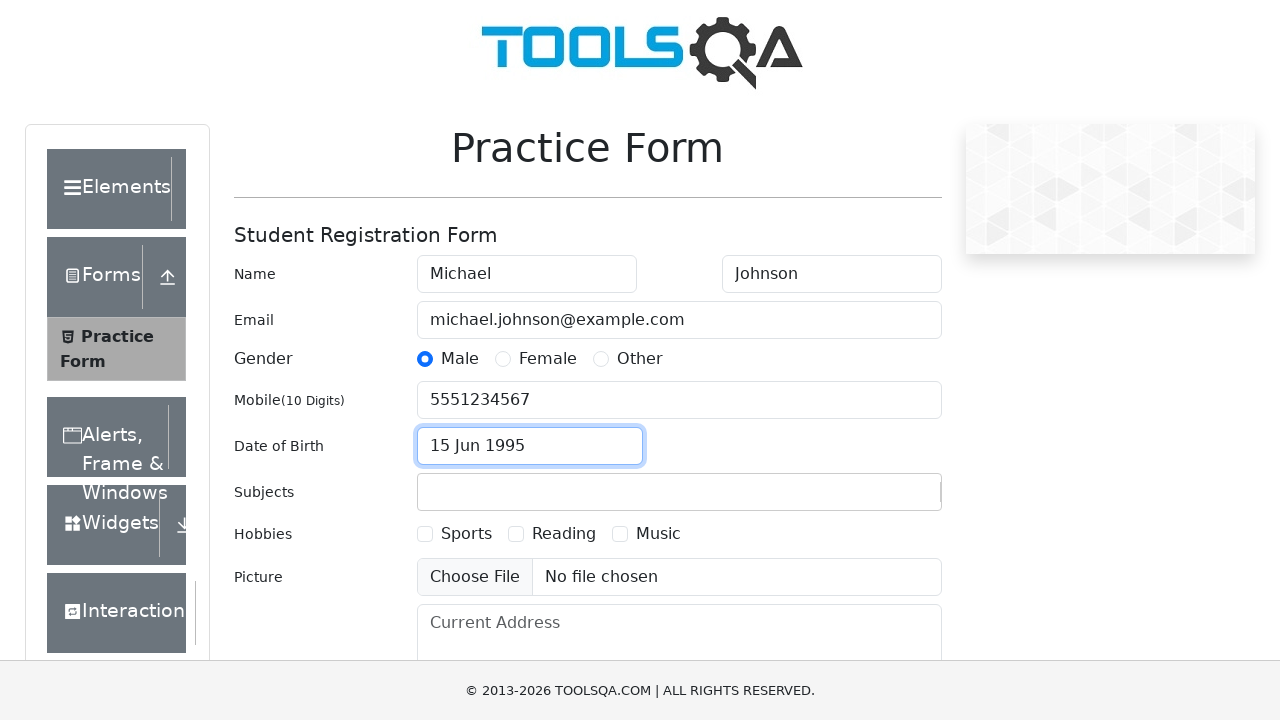

Typed 'Computer Science' in subjects field on #subjectsInput
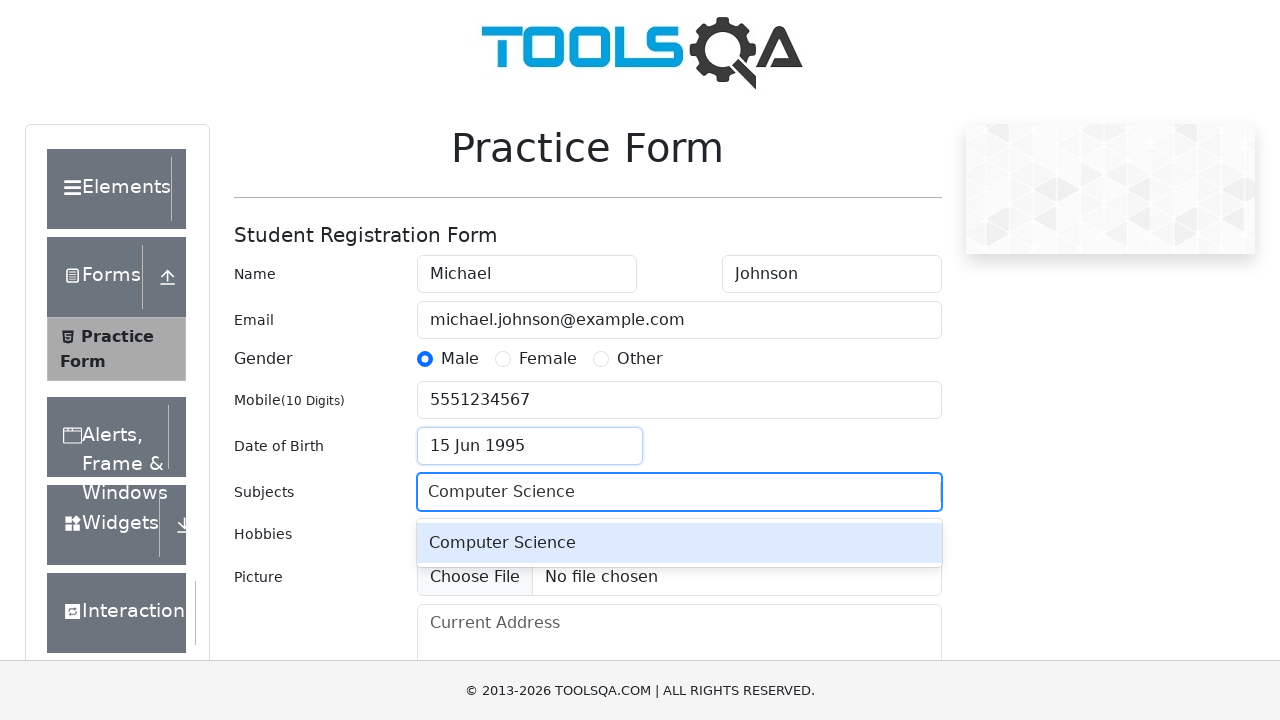

Pressed Enter to select Computer Science subject
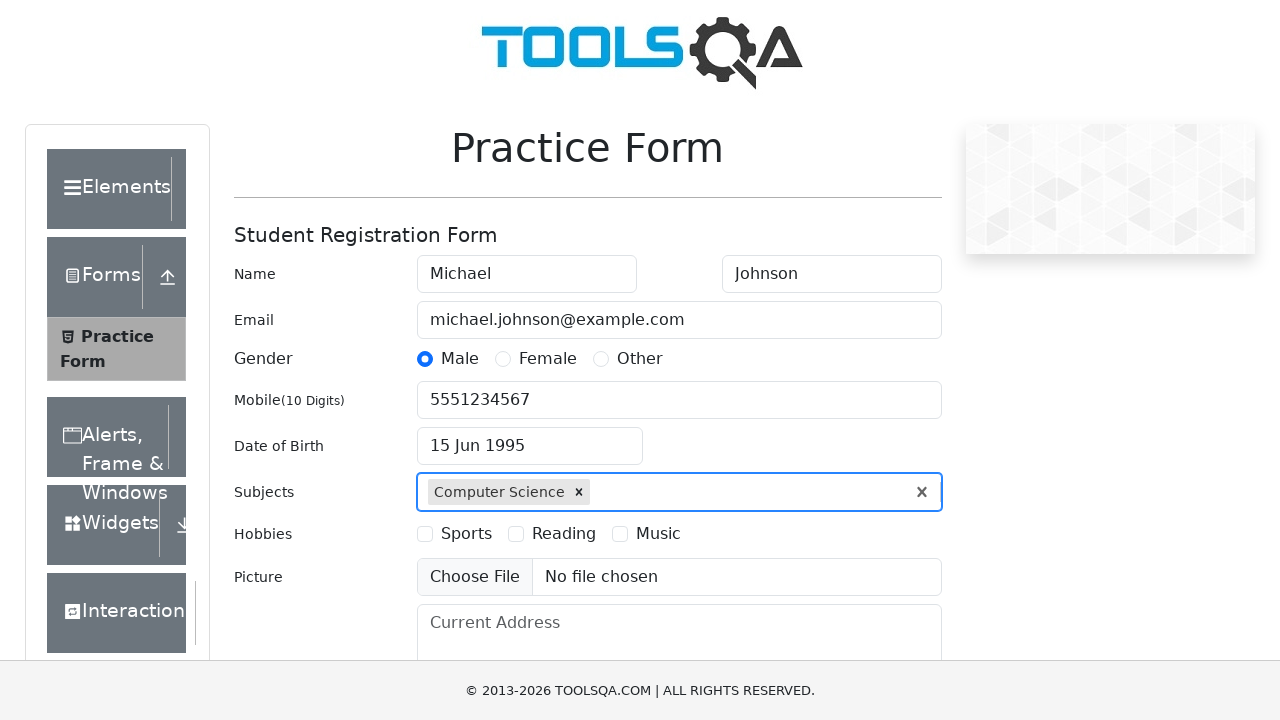

Set input files for picture upload (placeholder)
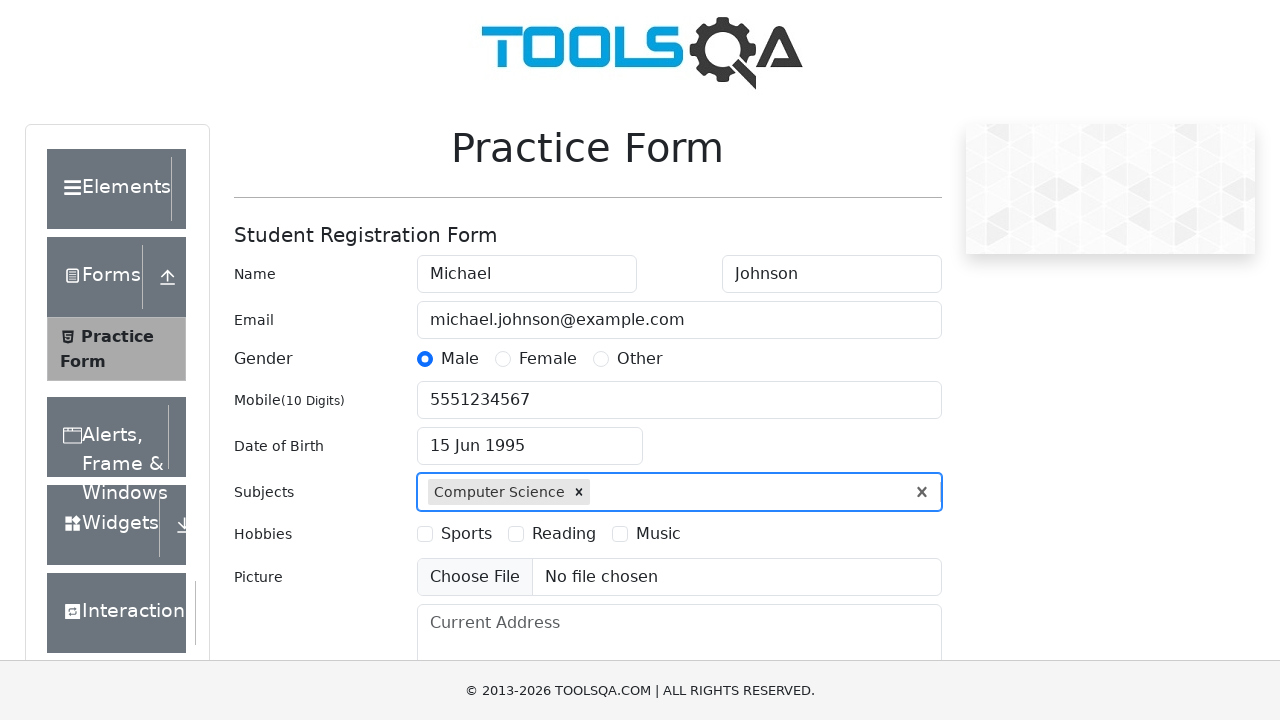

Filled current address field with test address on #currentAddress
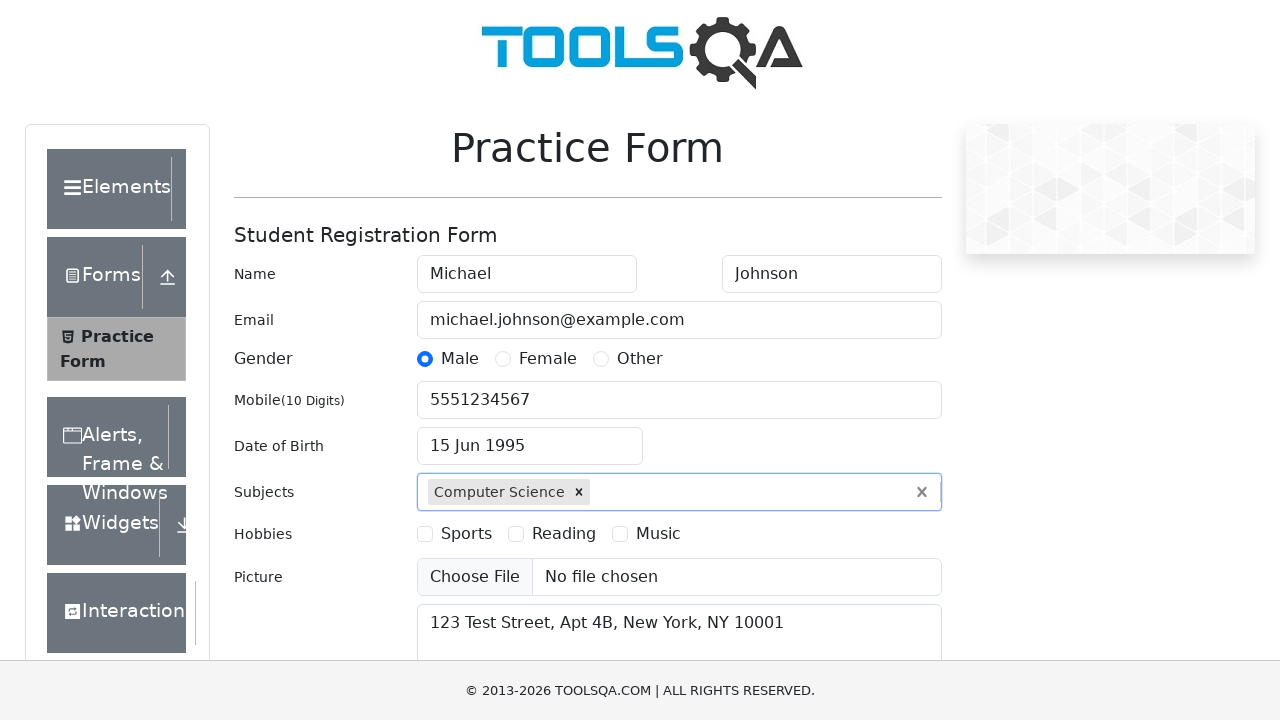

Scrolled down 300 pixels to reveal State dropdown
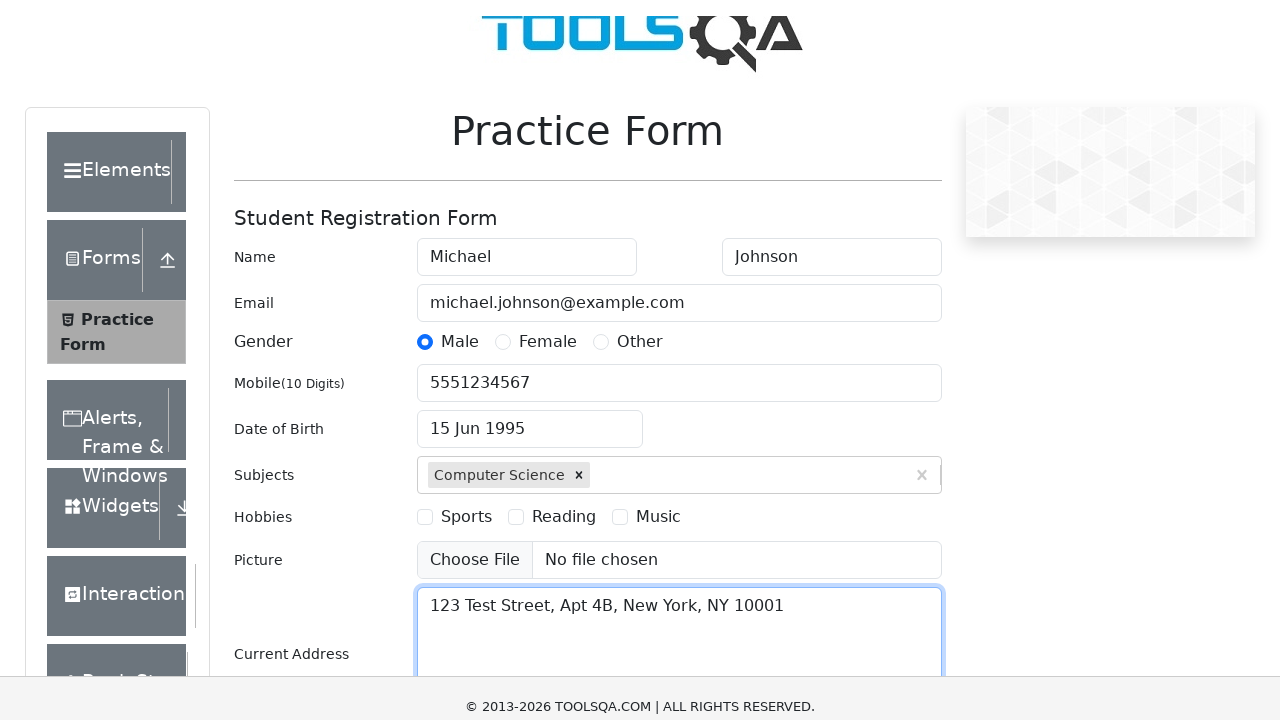

Clicked State dropdown to open options at (527, 465) on #state
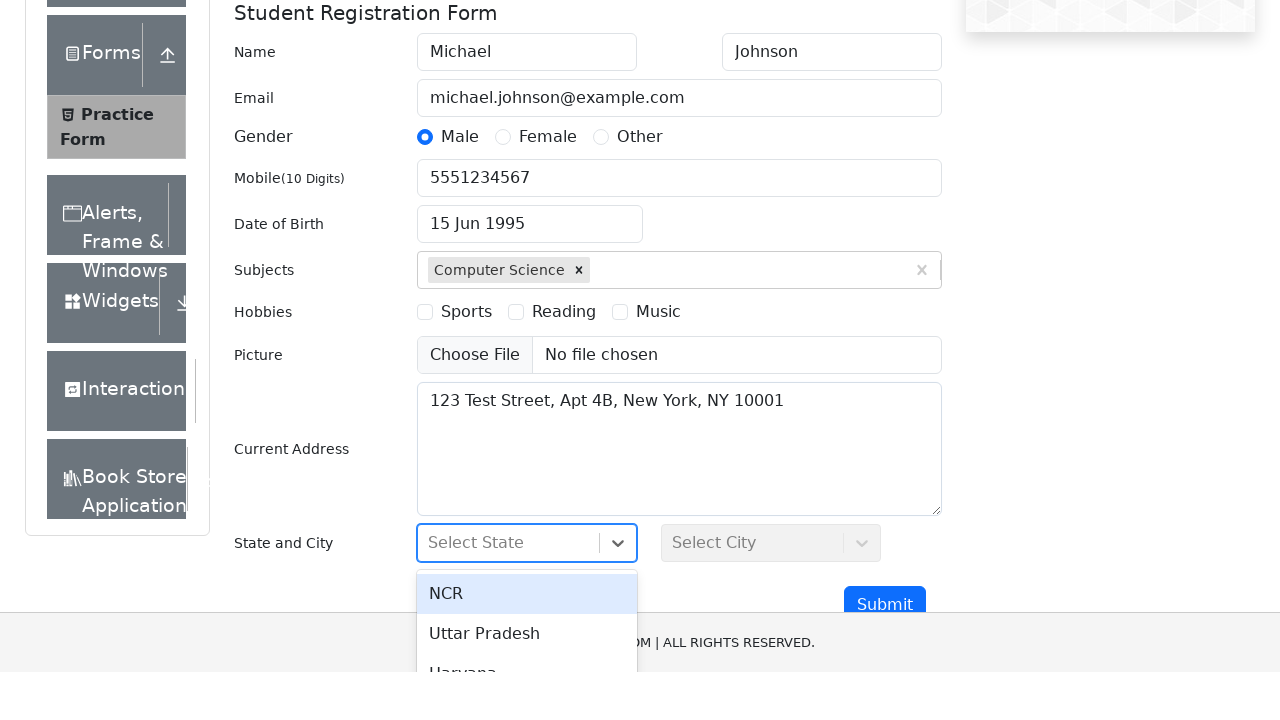

Selected state option from dropdown at (527, 528) on #react-select-3-option-1
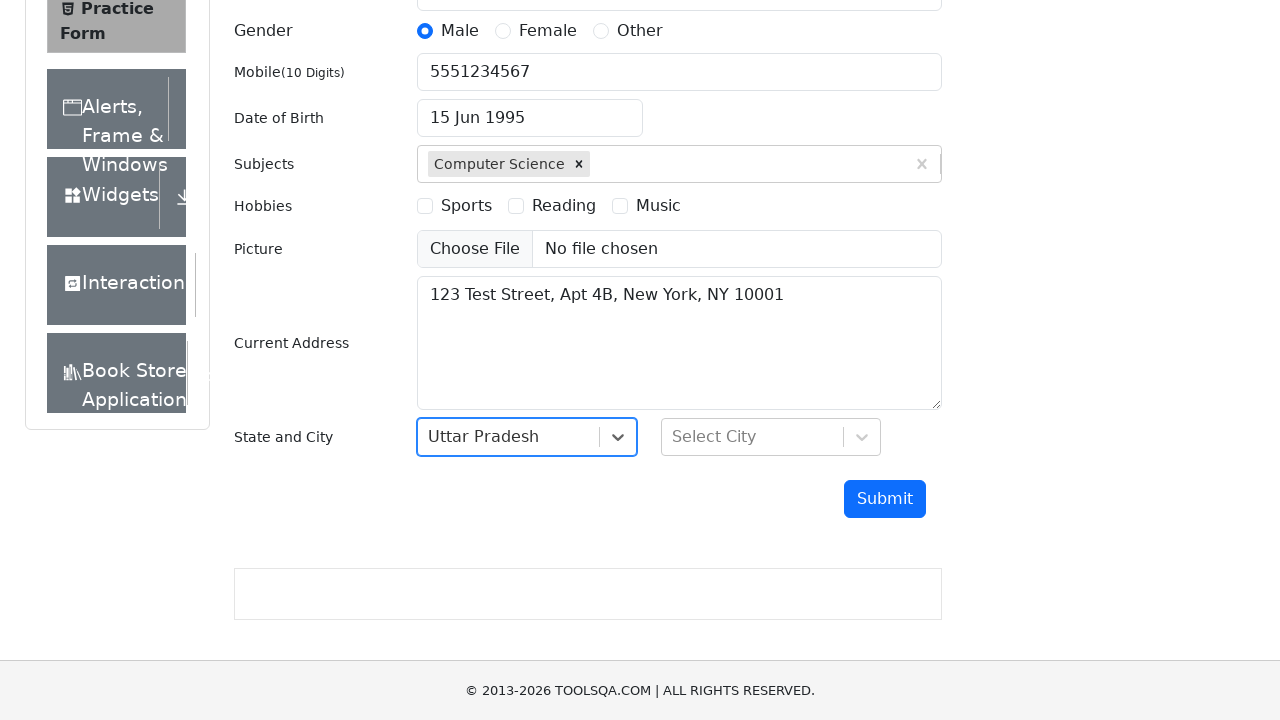

Clicked City dropdown to open options at (771, 437) on #city
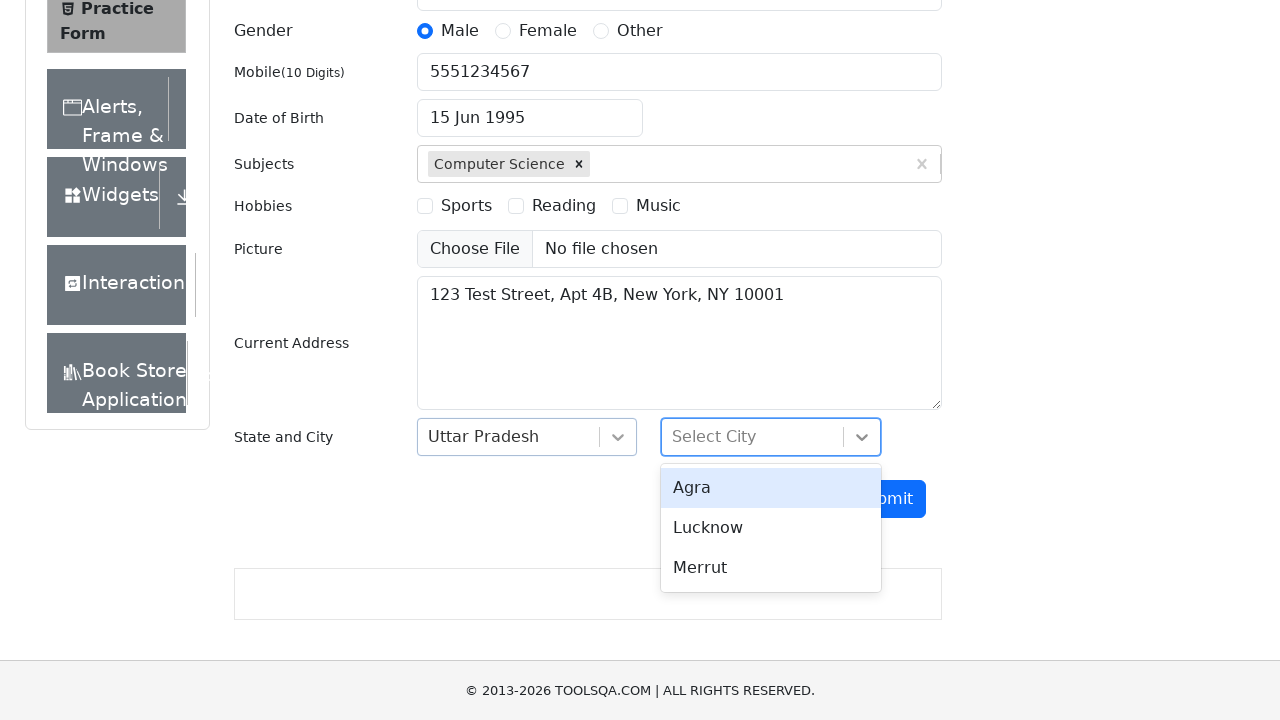

Selected city option from dropdown at (771, 488) on #react-select-4-option-0
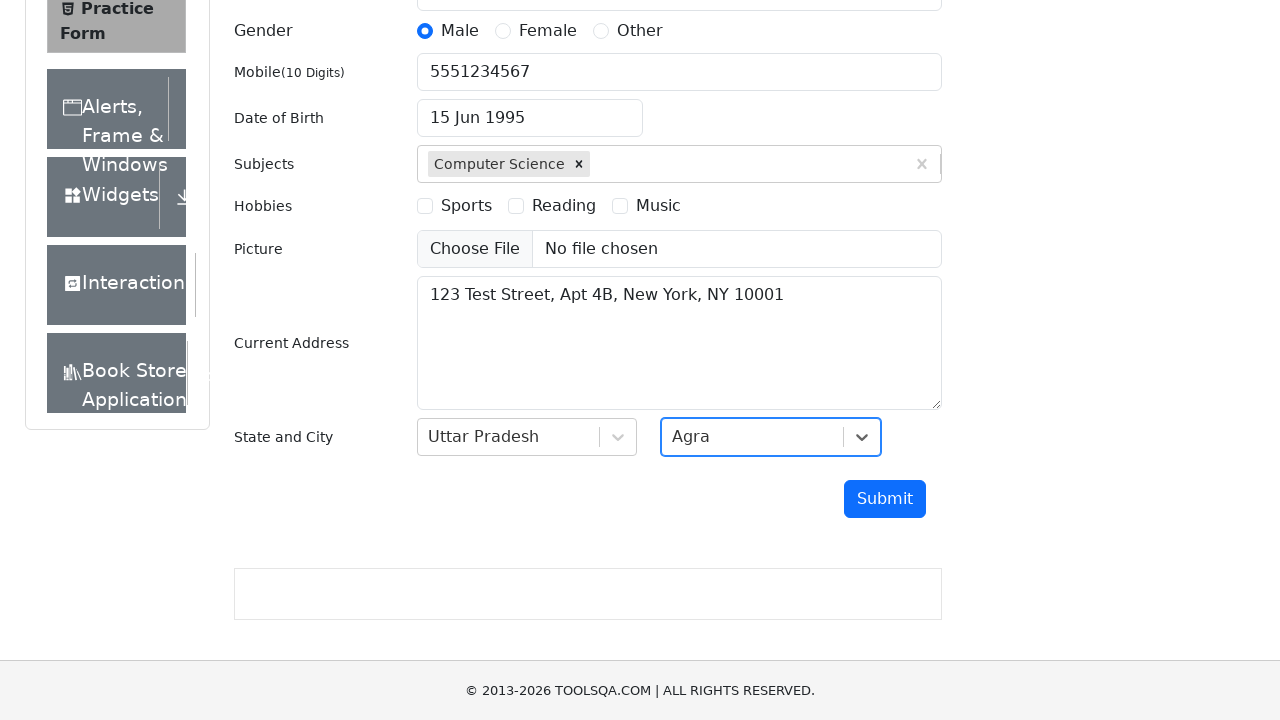

Clicked Submit button to submit registration form at (885, 499) on #submit
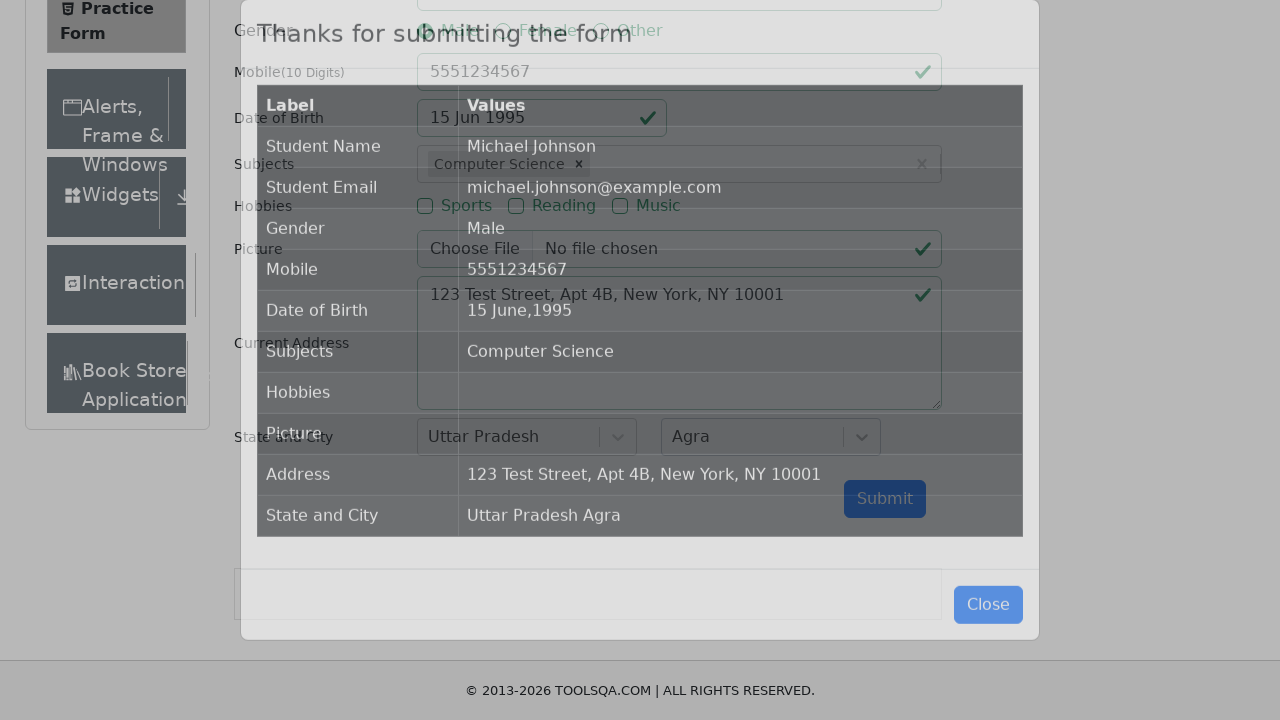

Confirmation modal appeared after form submission
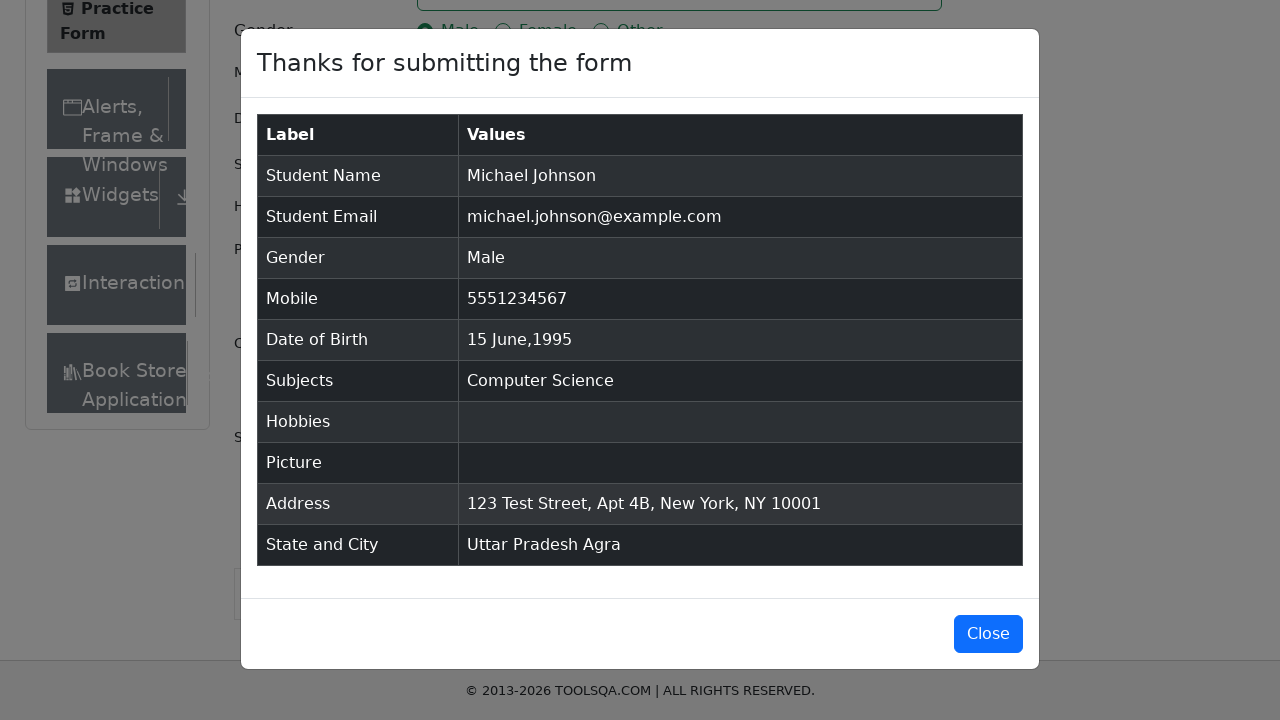

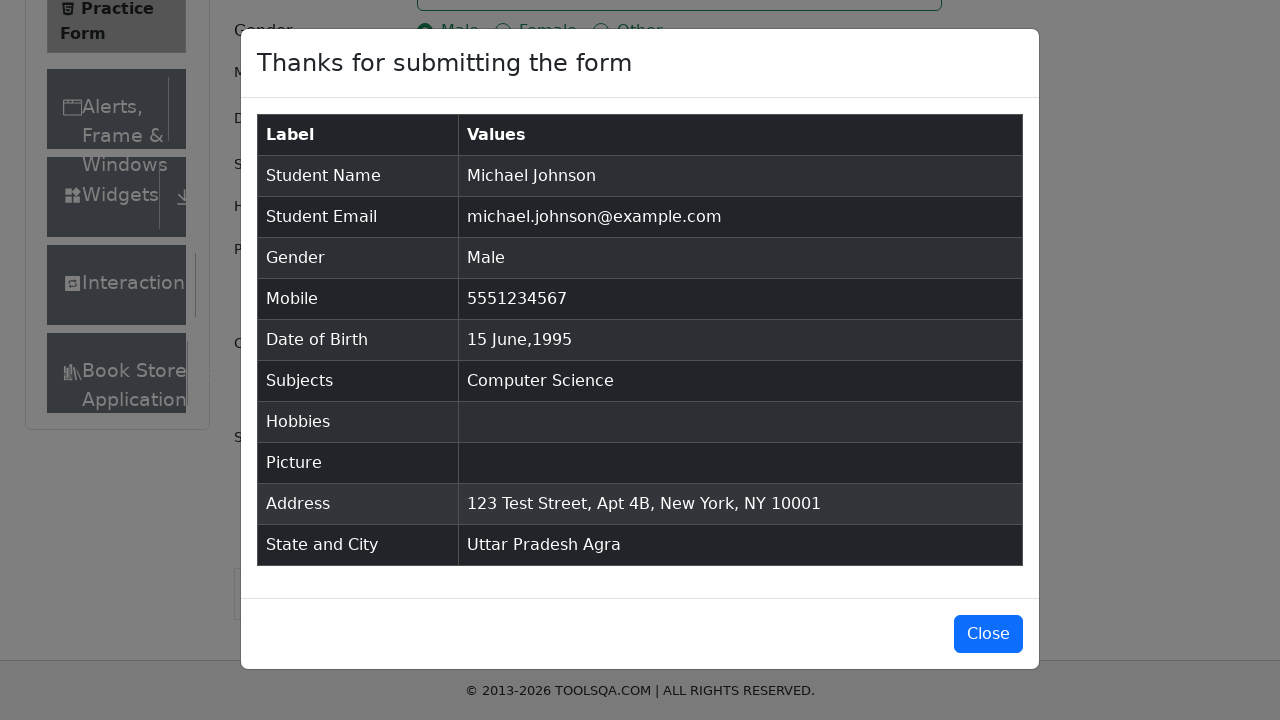